Tests the typos page by navigating to it and checking for spelling errors in the text content

Starting URL: http://the-internet.herokuapp.com/

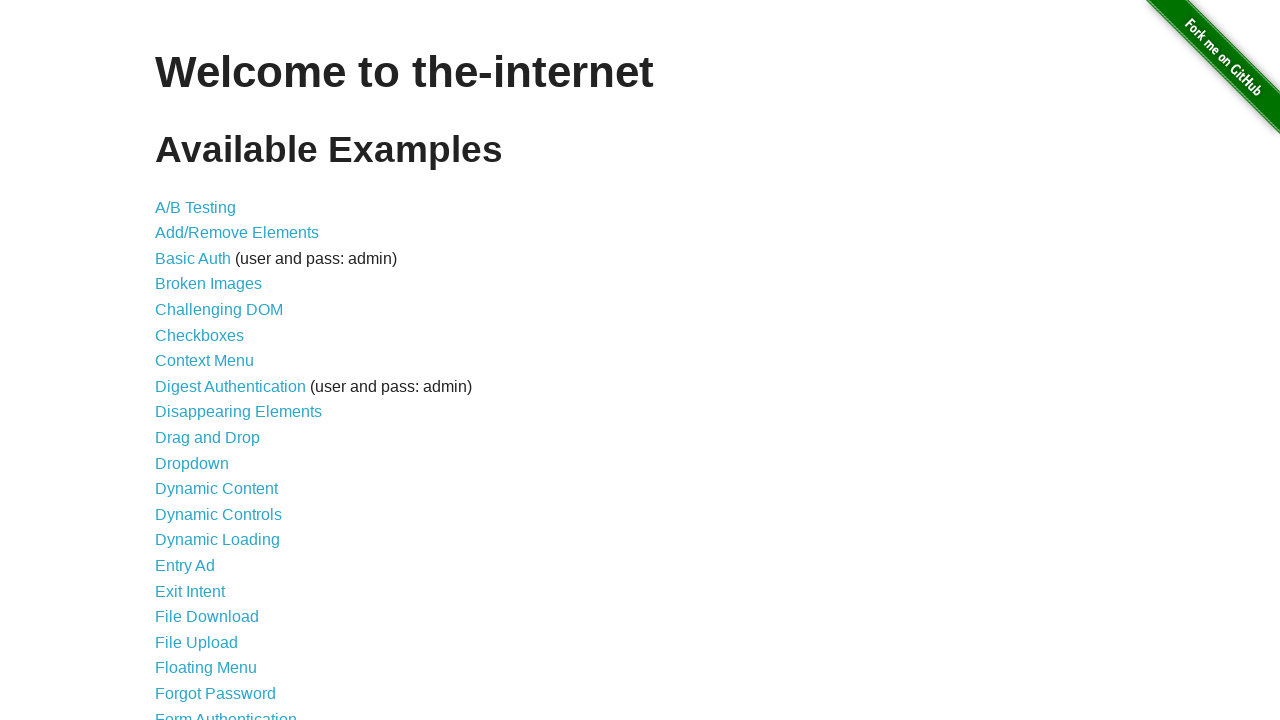

Scrolled down the page to view more content
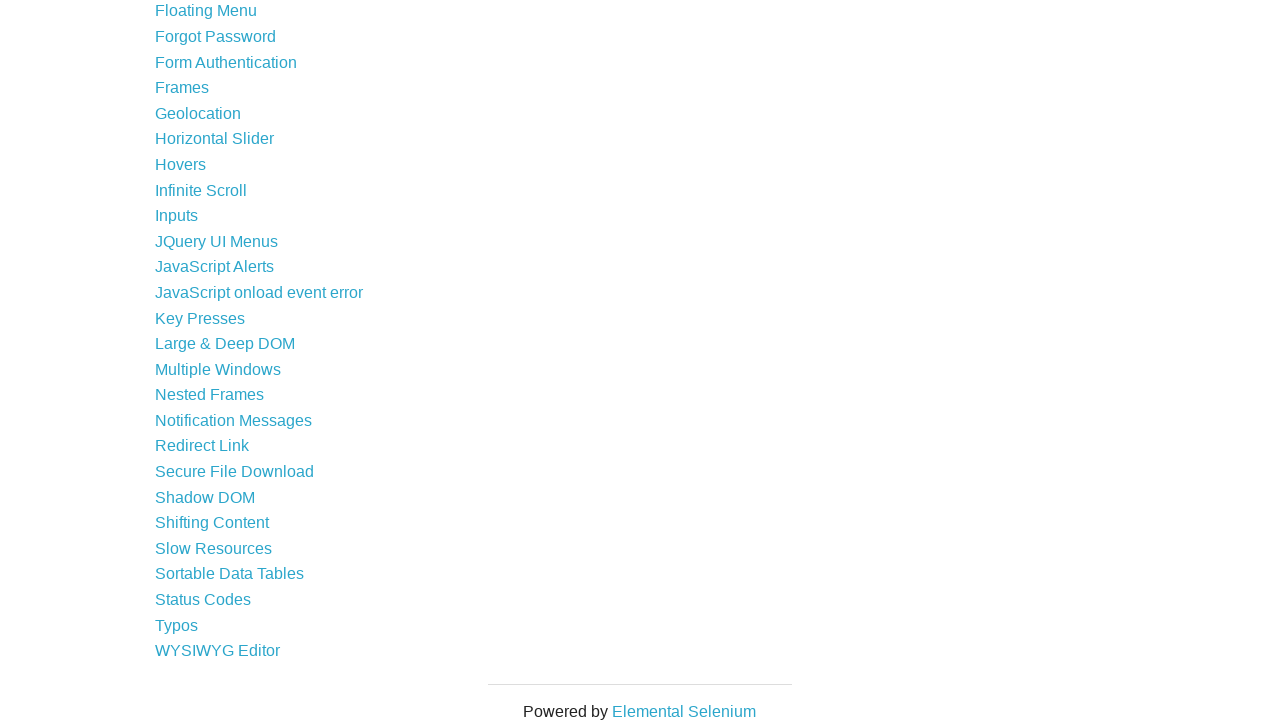

Clicked on the Typos link at (176, 625) on text=Typos
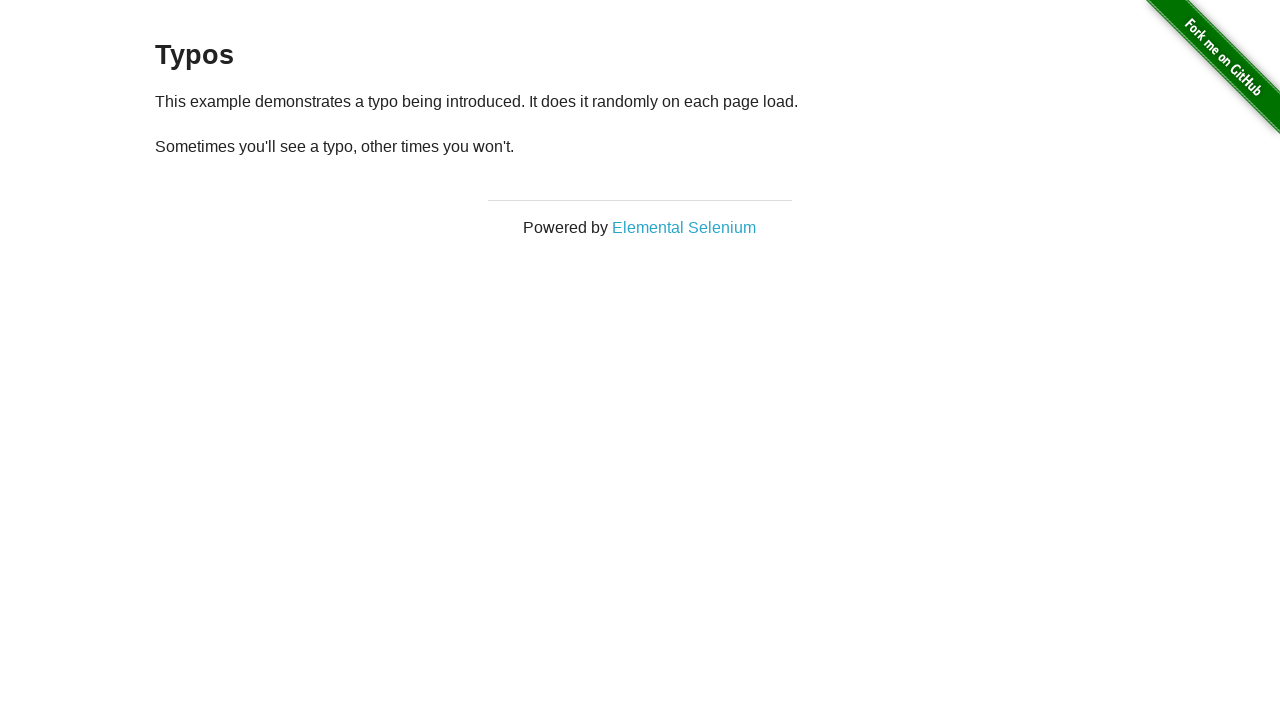

Typos page loaded and example text is visible
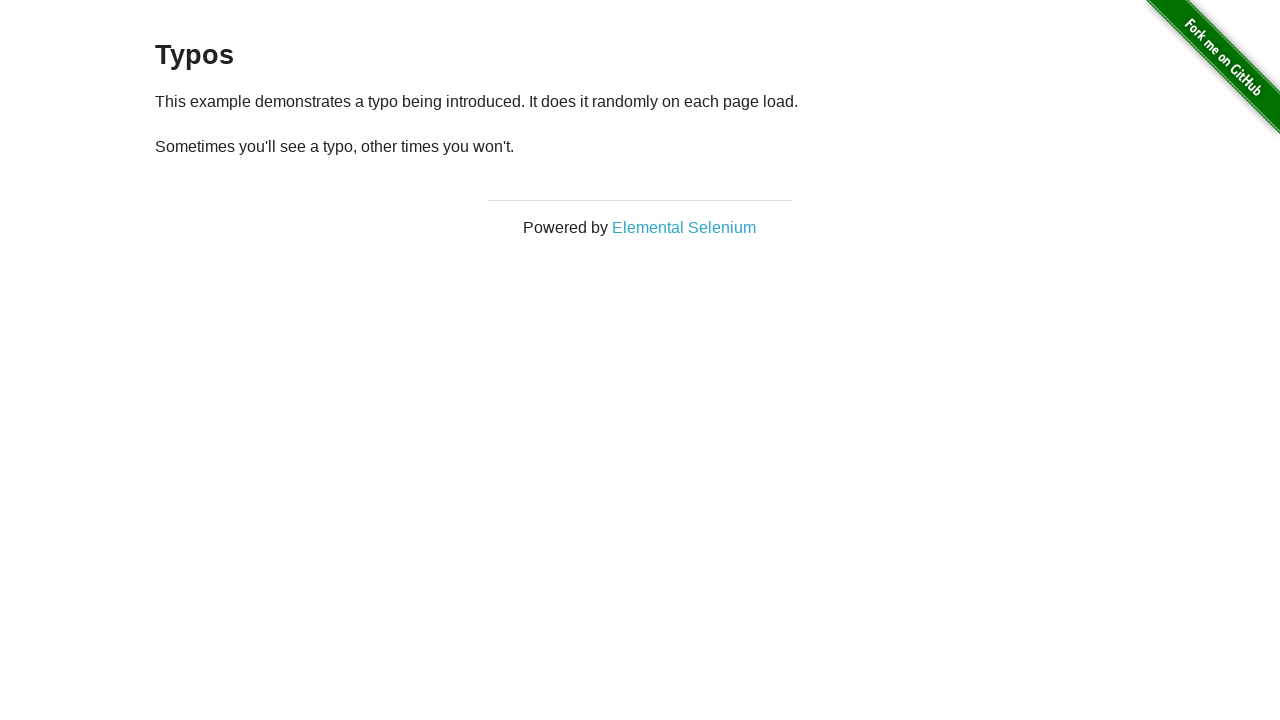

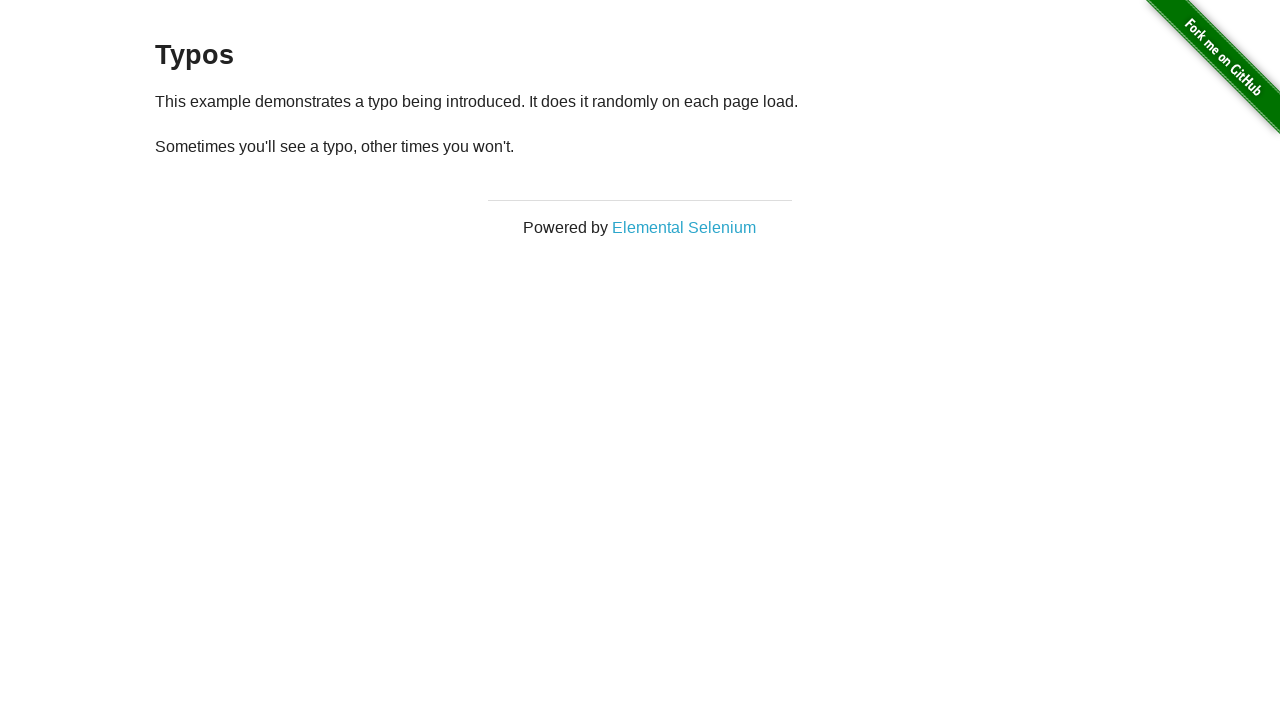